Tests prompt box by clicking prompt button, entering a name, accepting, and verifying the entered name is displayed.

Starting URL: https://demoqa.com/alerts

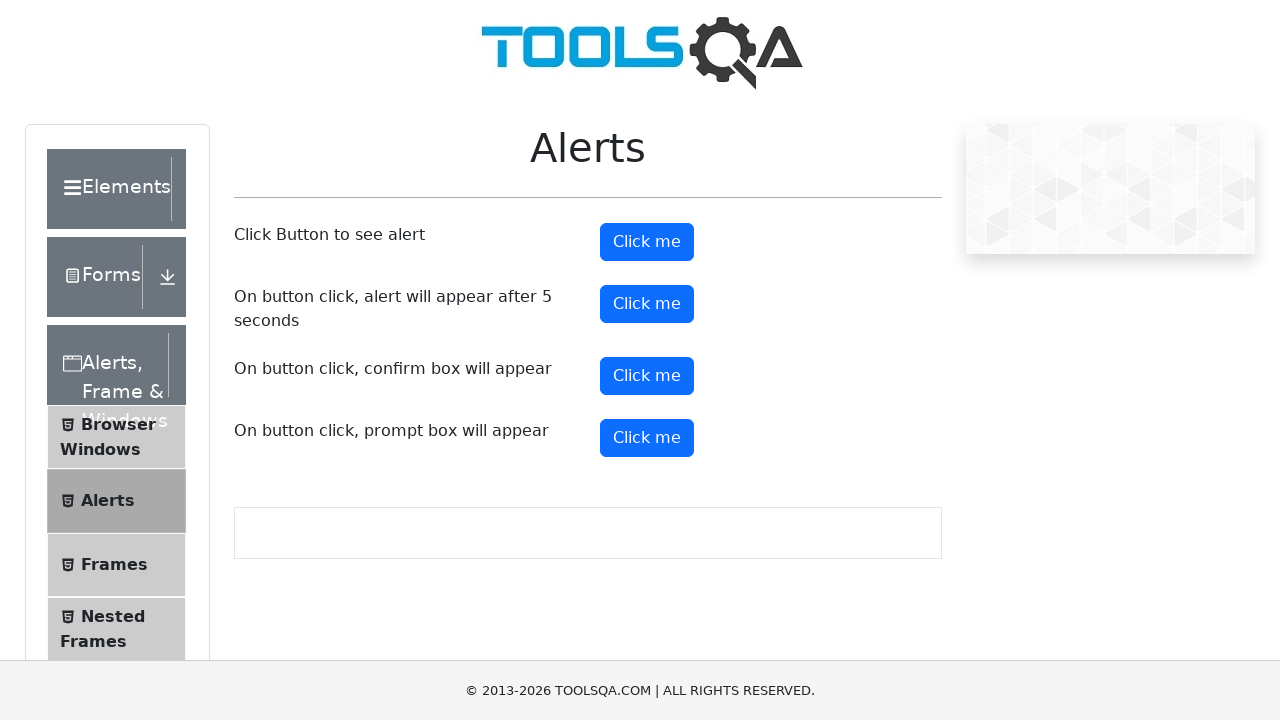

Set up dialog event handler
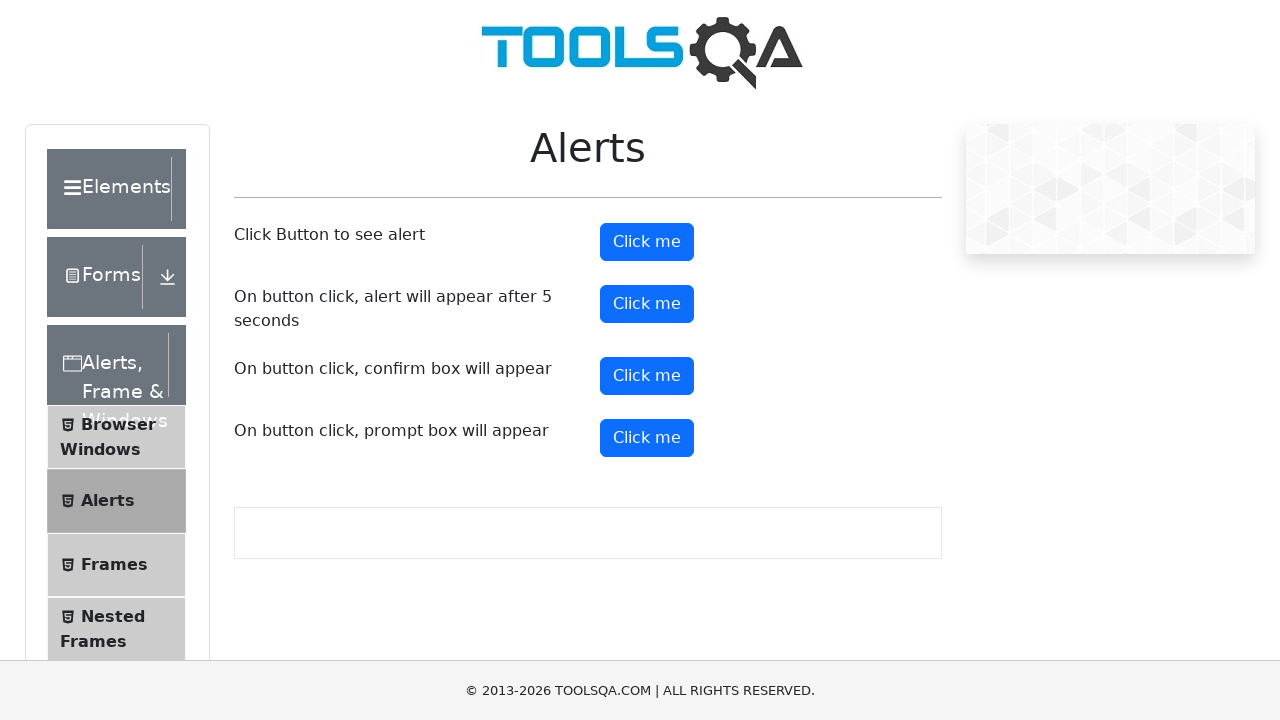

Clicked prompt button to trigger dialog at (647, 438) on #promtButton
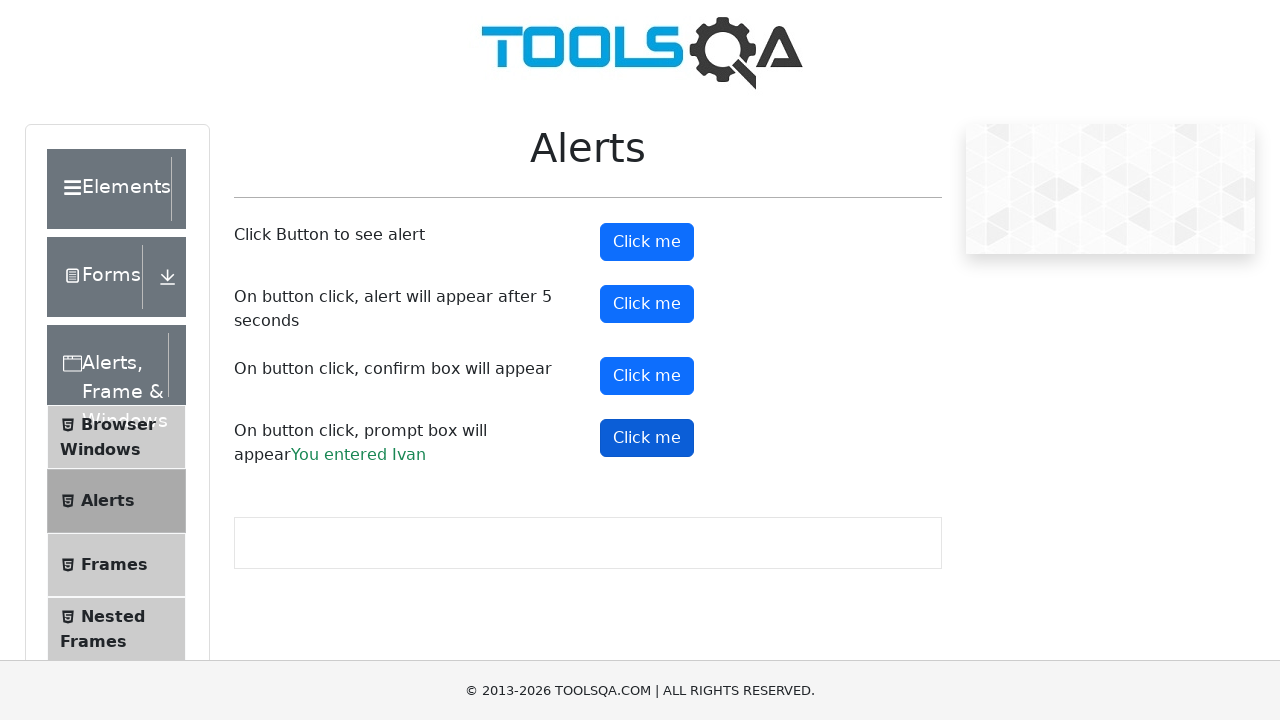

Prompt result element loaded, verifying entered name is displayed
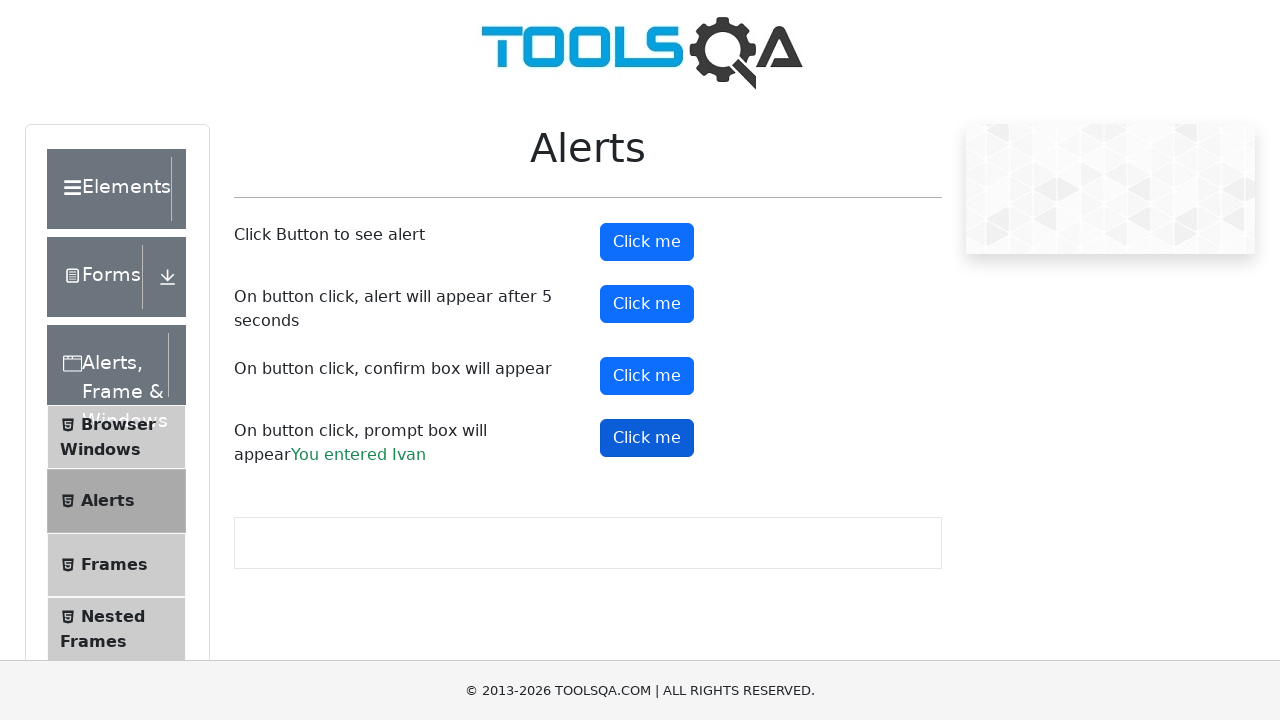

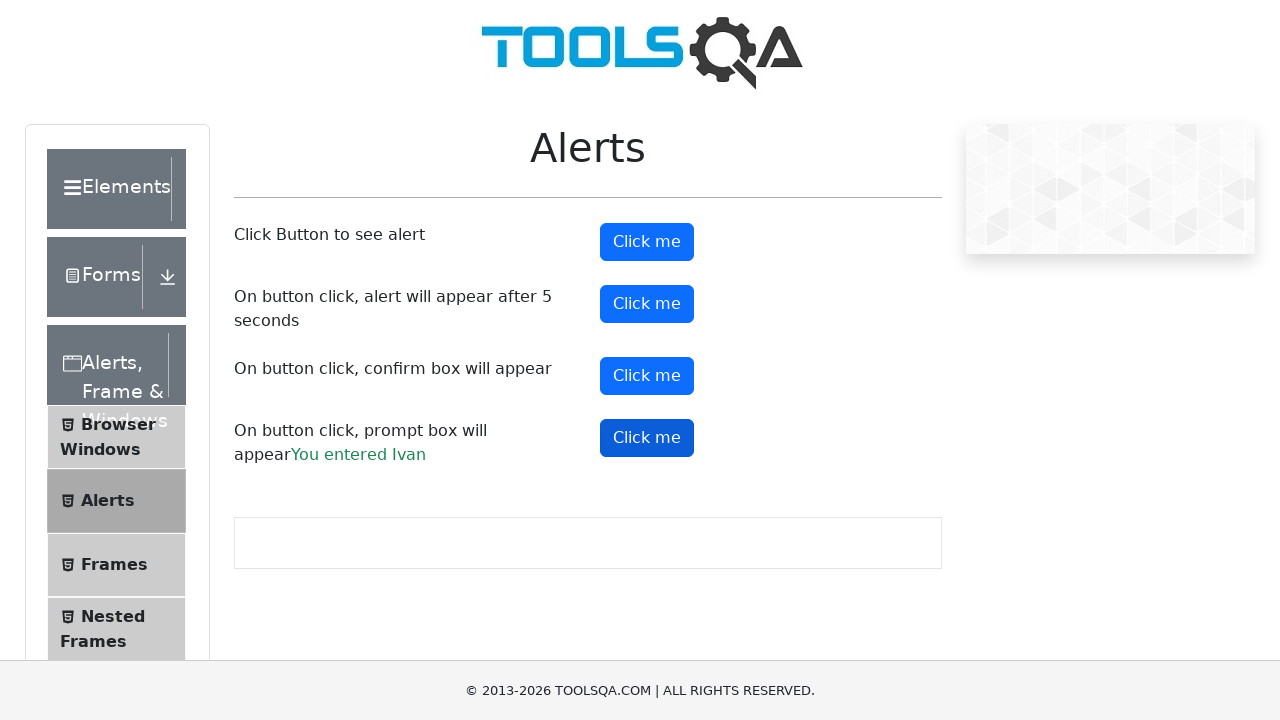